Navigates to demoqa.com homepage and then to the automation practice form page

Starting URL: https://demoqa.com/

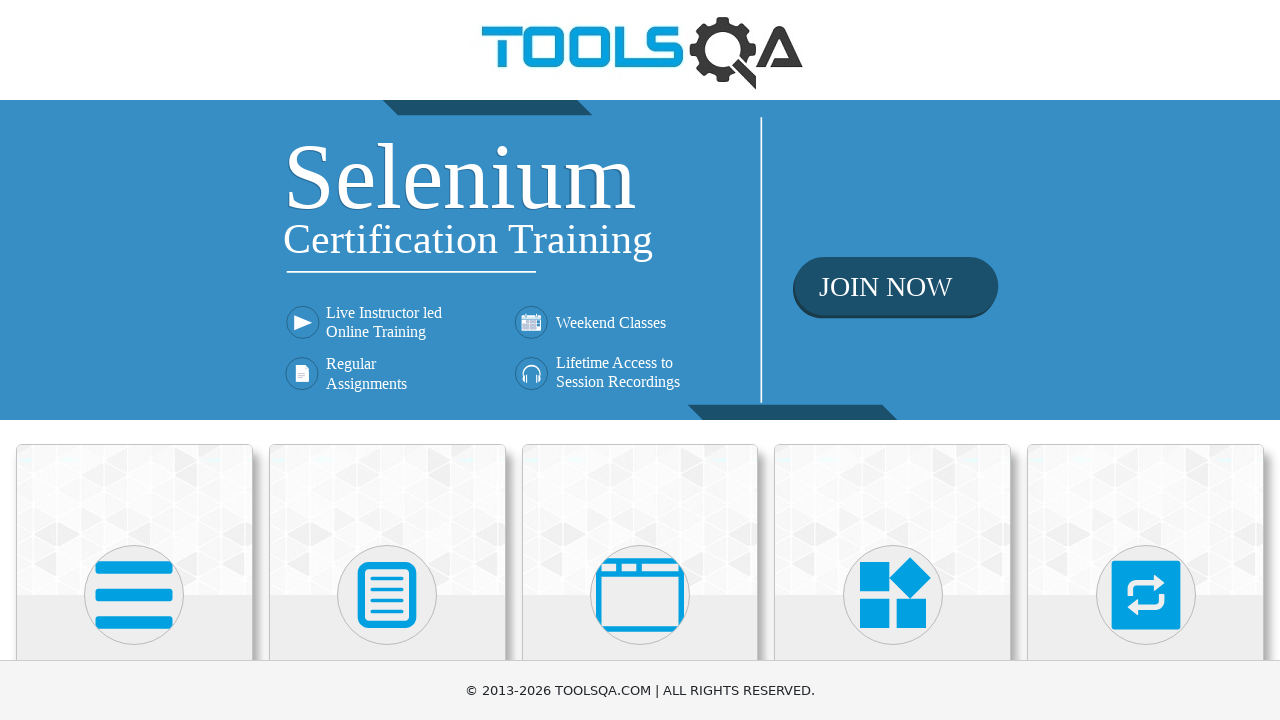

Navigated to demoqa.com automation practice form page
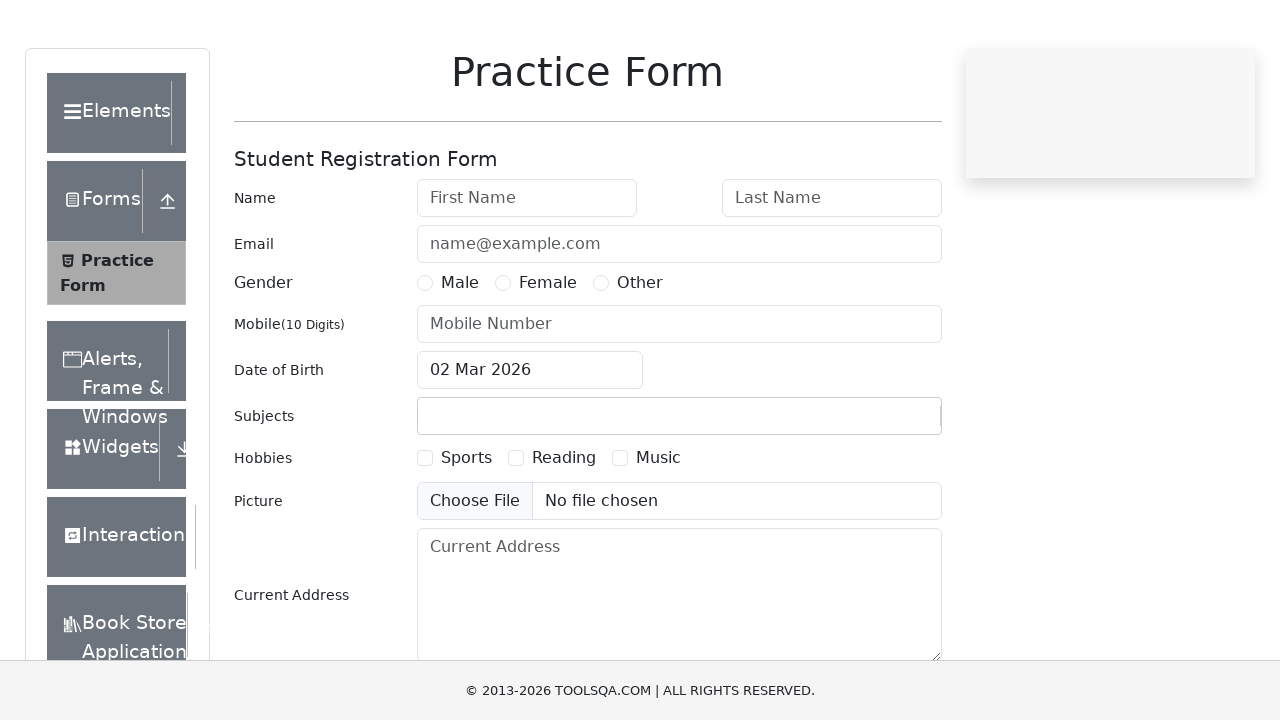

Form element loaded and became visible
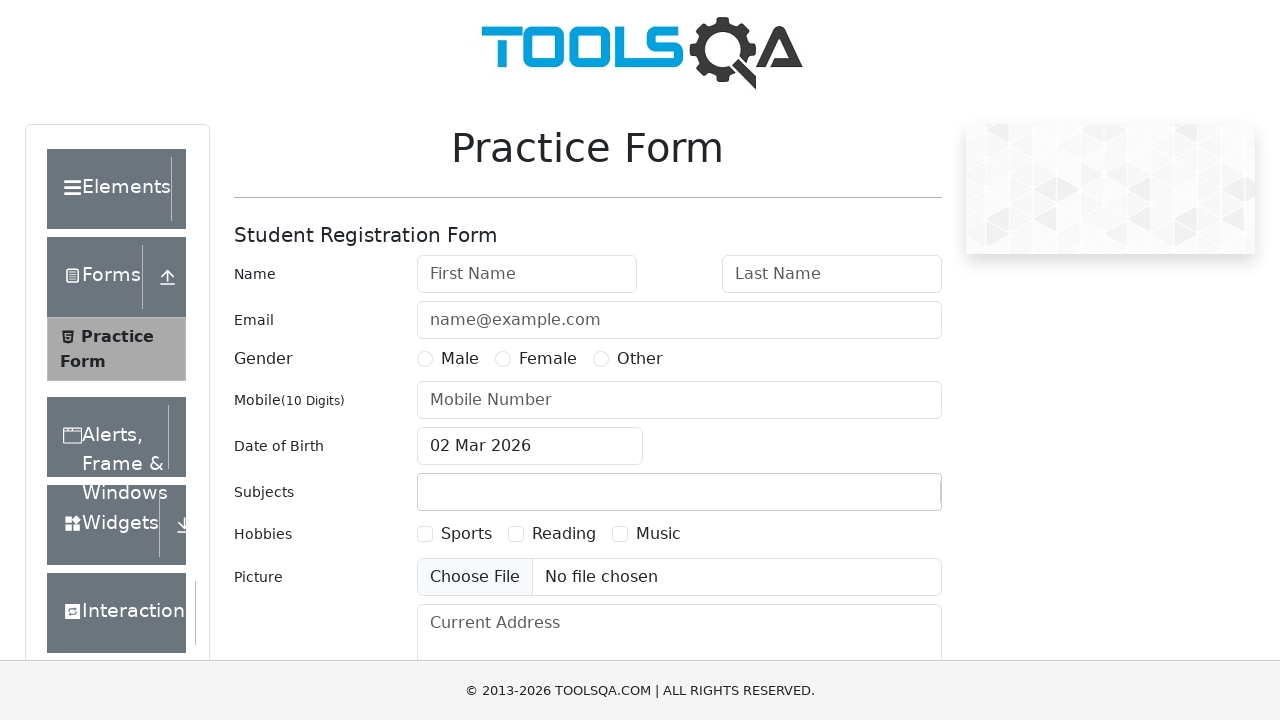

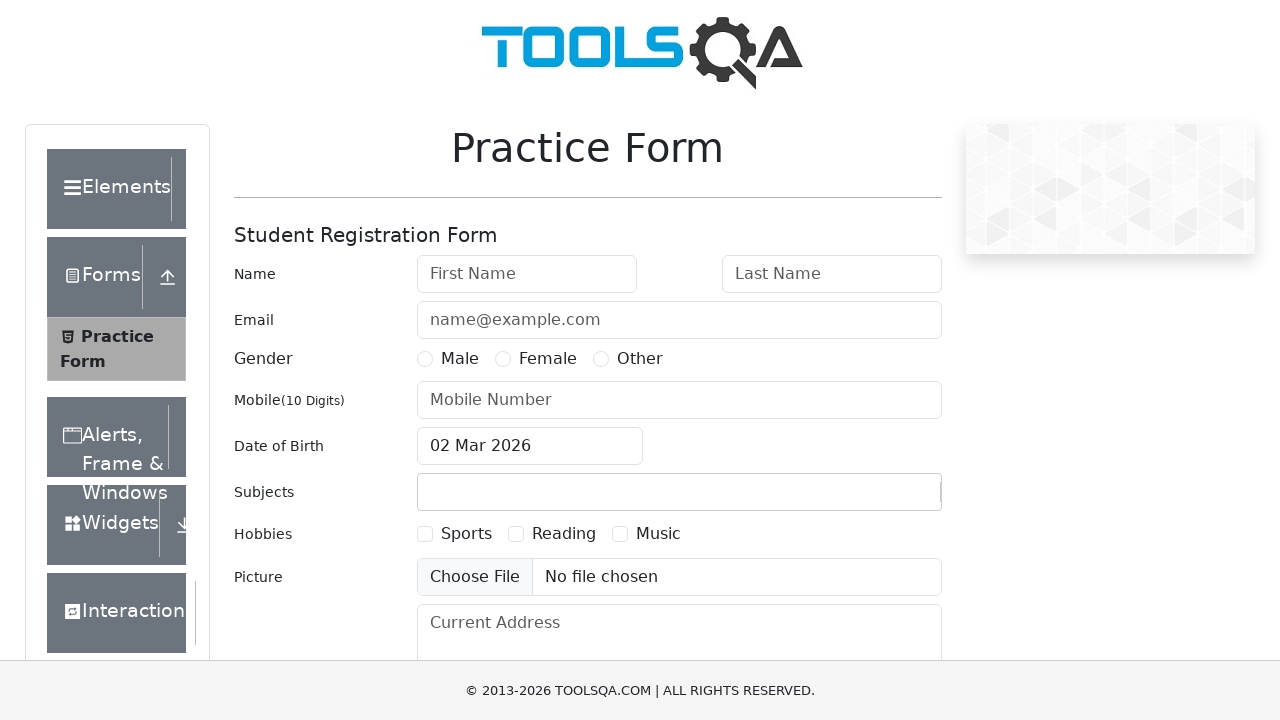